Tests interaction with Shadow DOM elements by scrolling to a div element and filling a text input inside nested shadow roots with a pizza type.

Starting URL: https://selectorshub.com/xpath-practice-page/

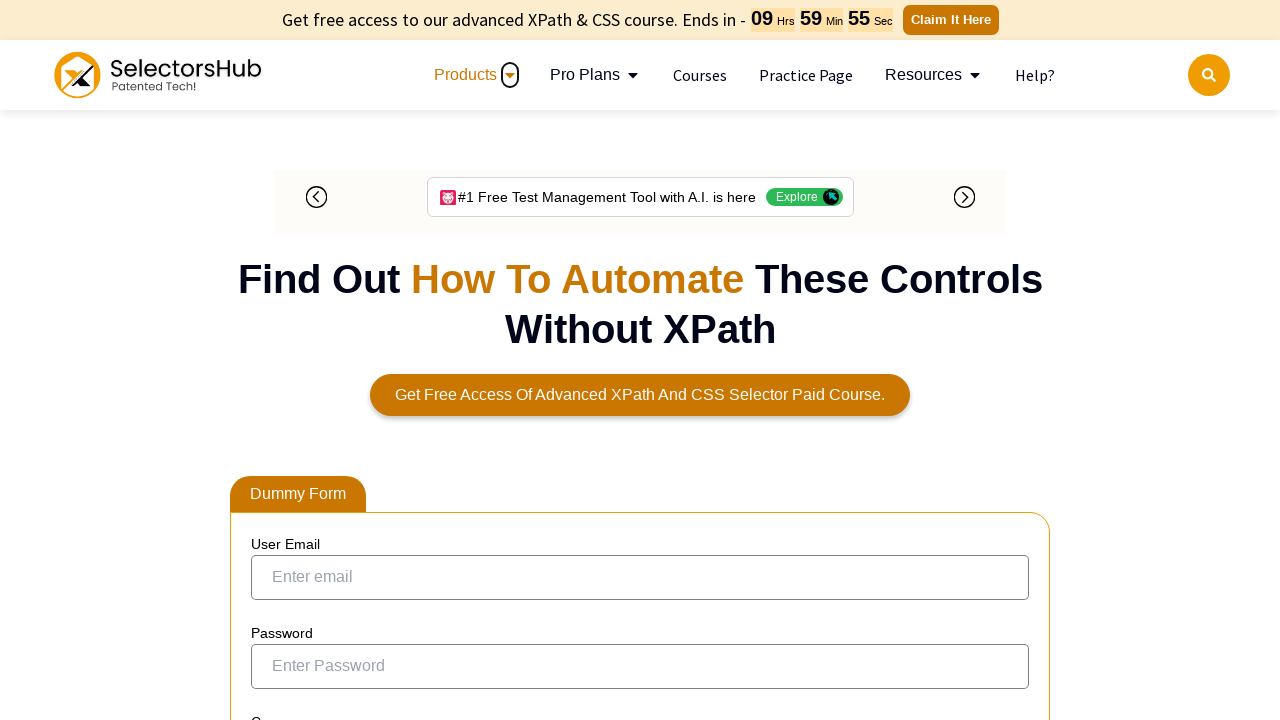

Scrolled to jackPart div element
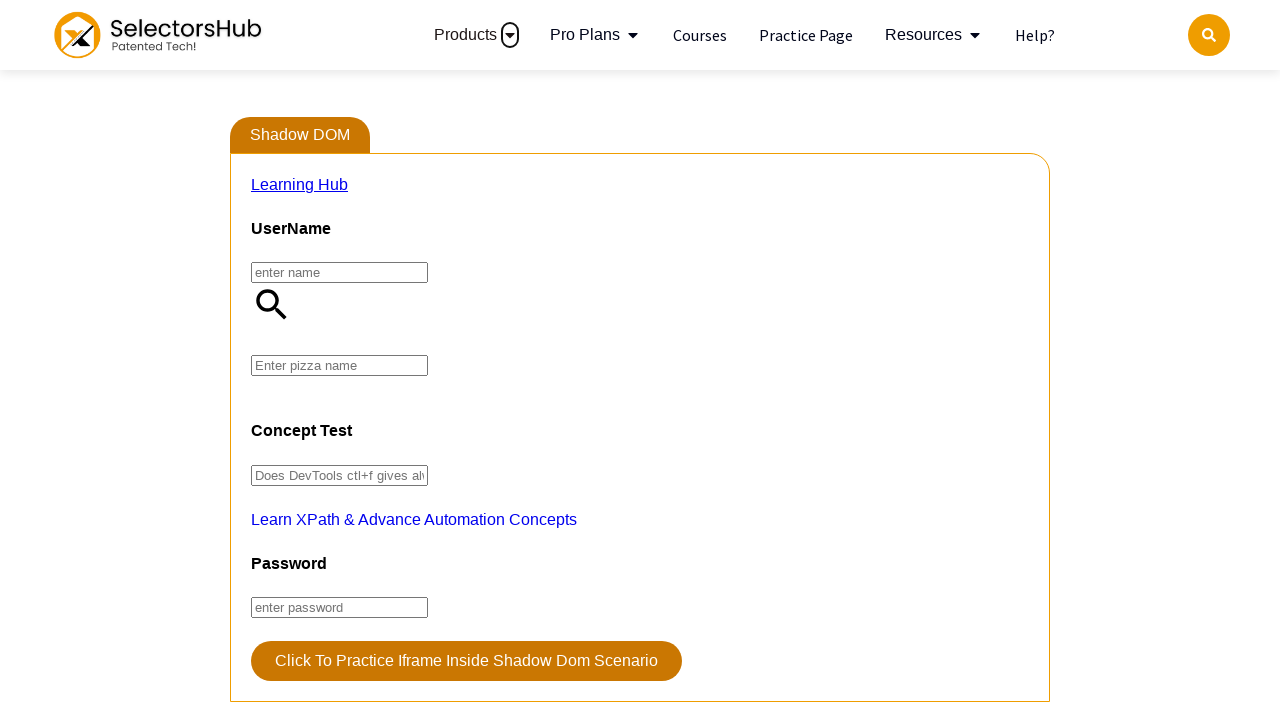

Filled pizza input in nested shadow DOM with 'Farmhouse' on div.jackPart >> div#app2 >> input#pizza
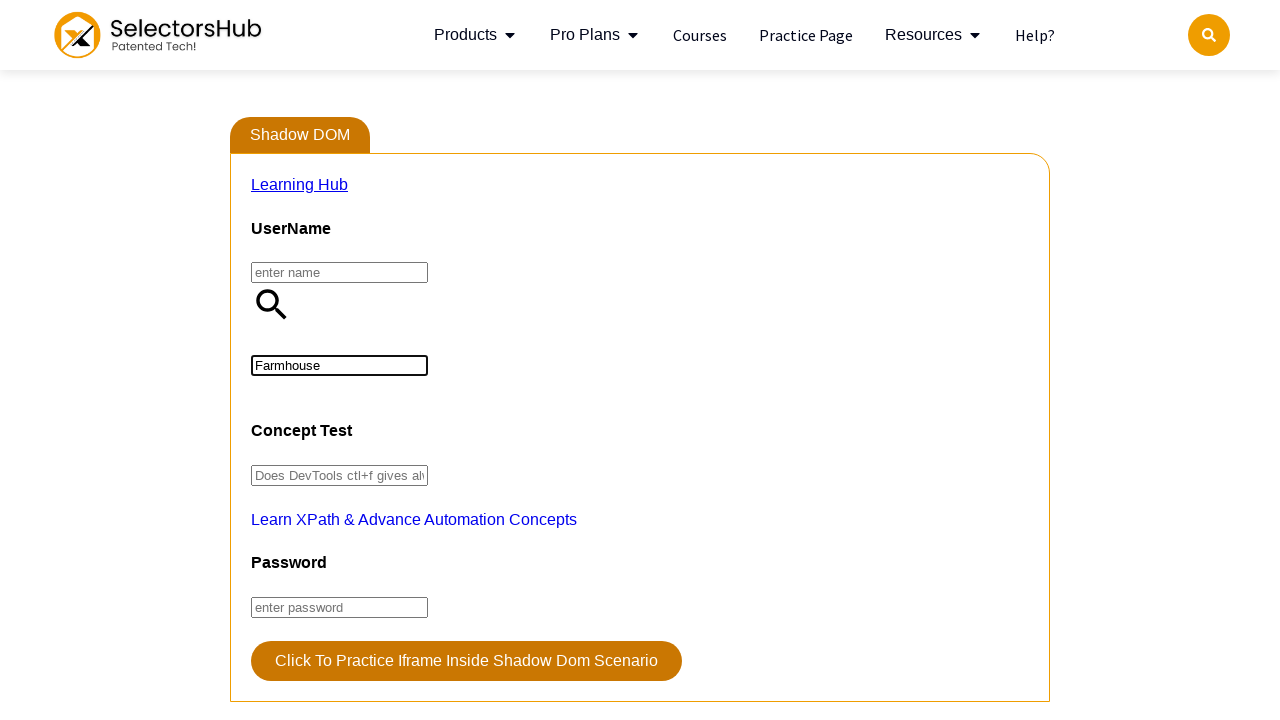

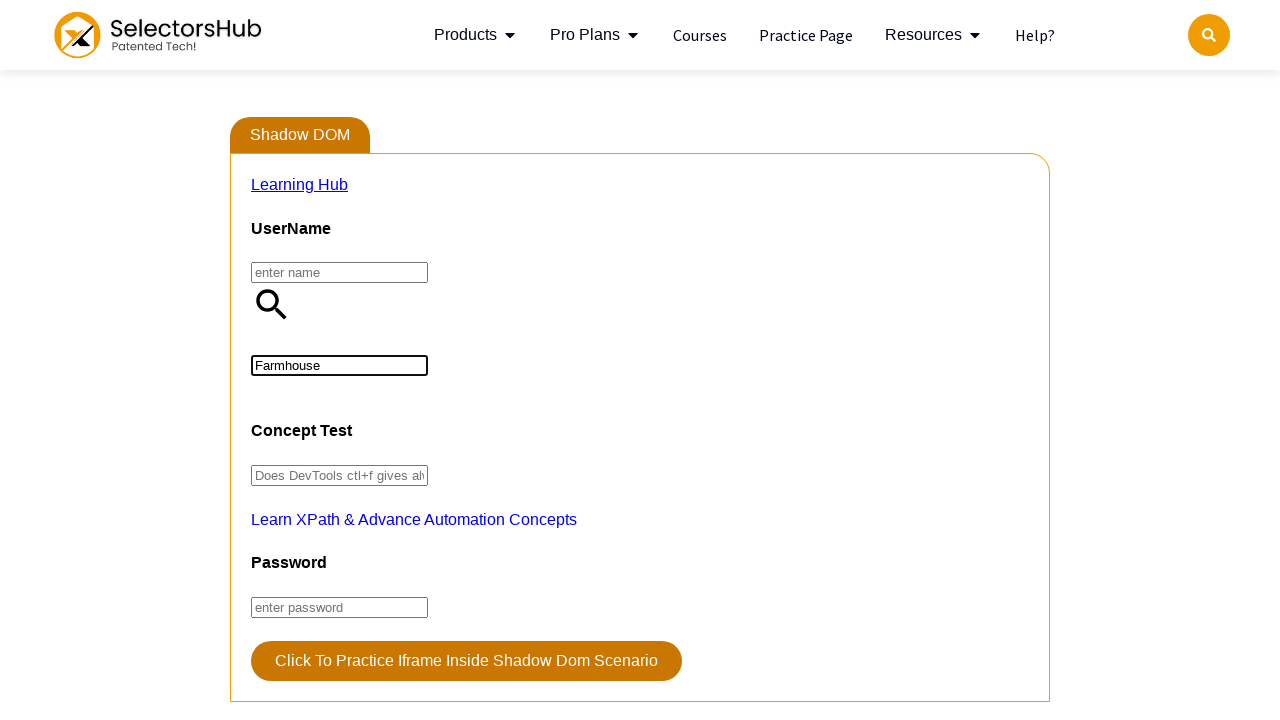